Tests file upload functionality by selecting a file, clicking the upload button, and verifying the "File Uploaded!" success message appears.

Starting URL: https://the-internet.herokuapp.com/upload

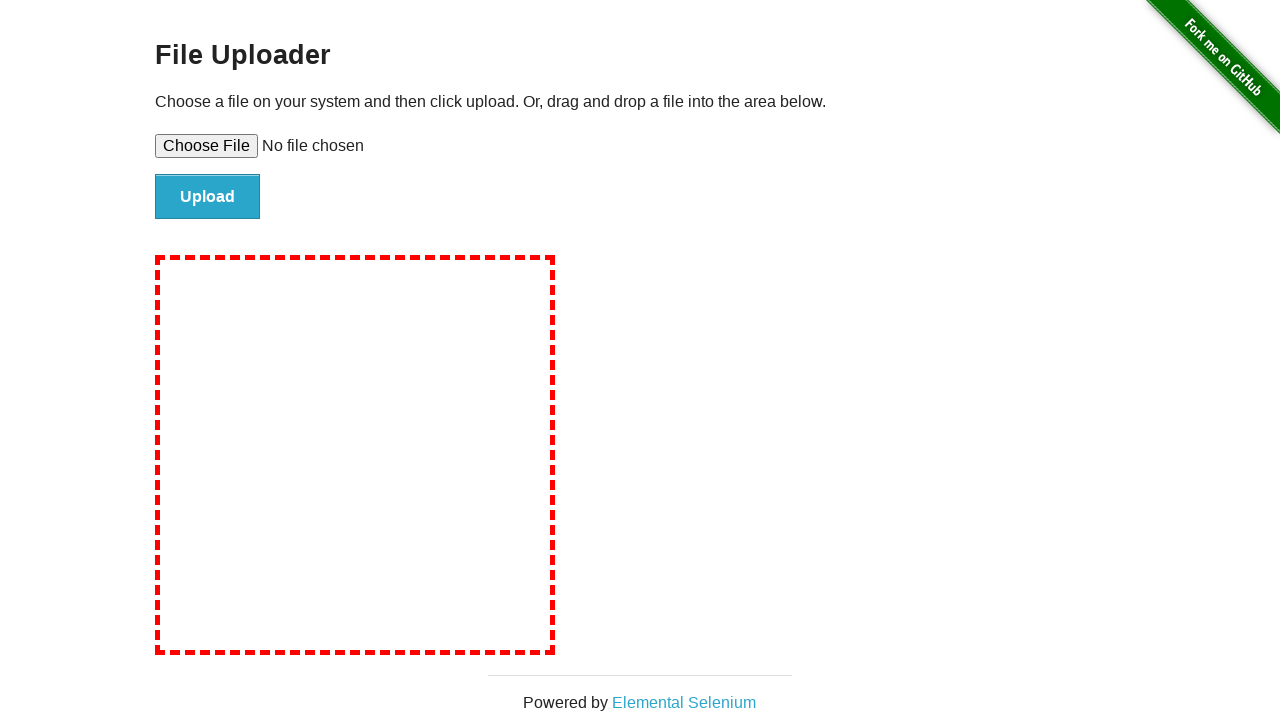

Created temporary test file for upload
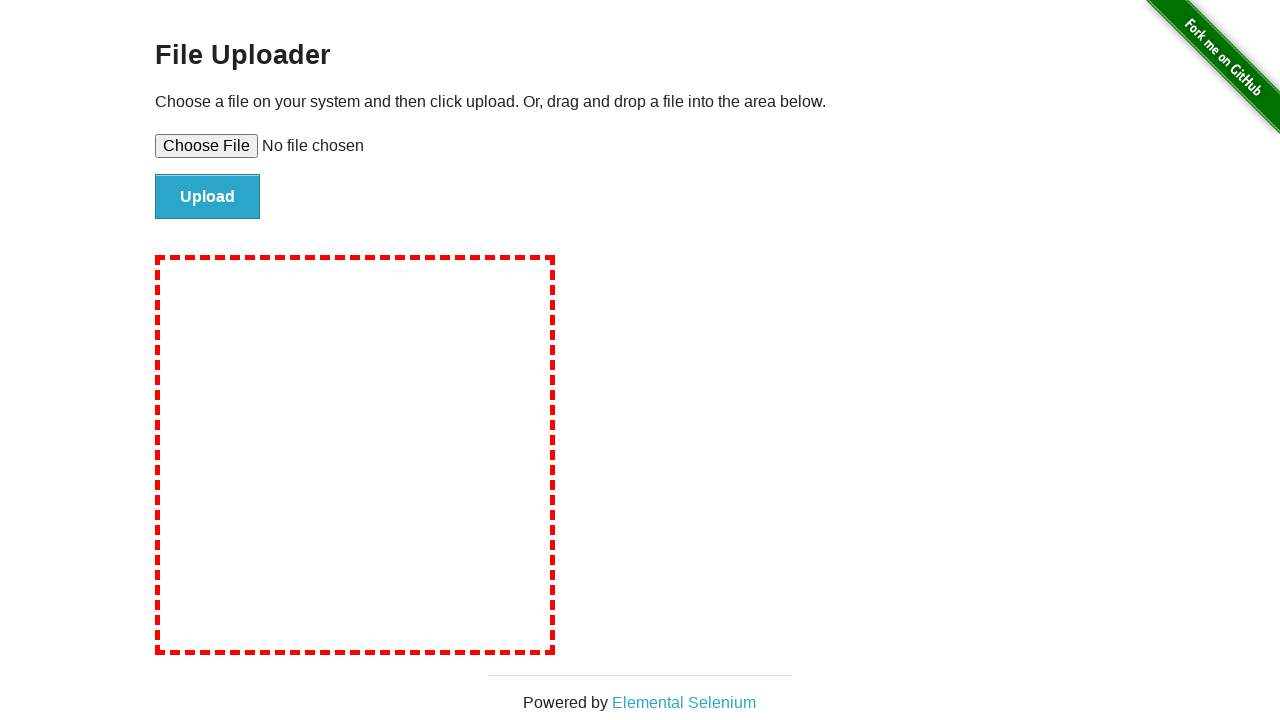

Selected test file using file input element
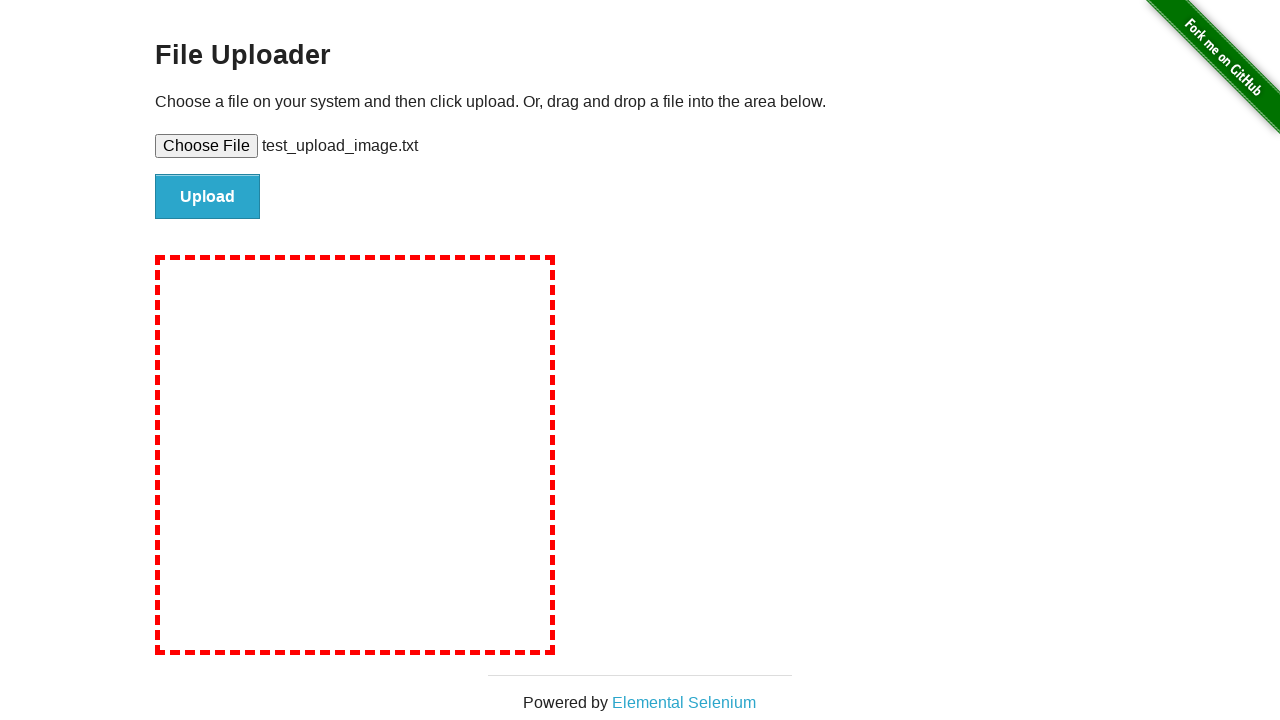

Clicked upload button to submit file at (208, 197) on #file-submit
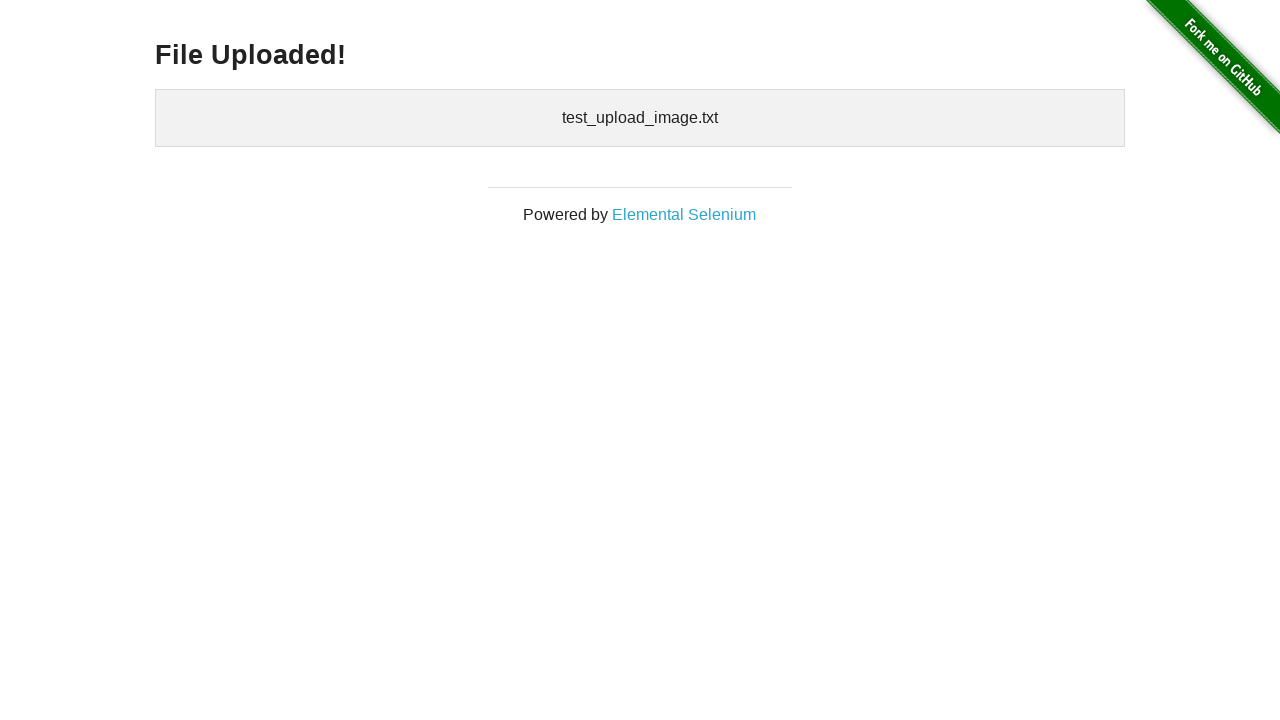

Waited for file upload success message to appear
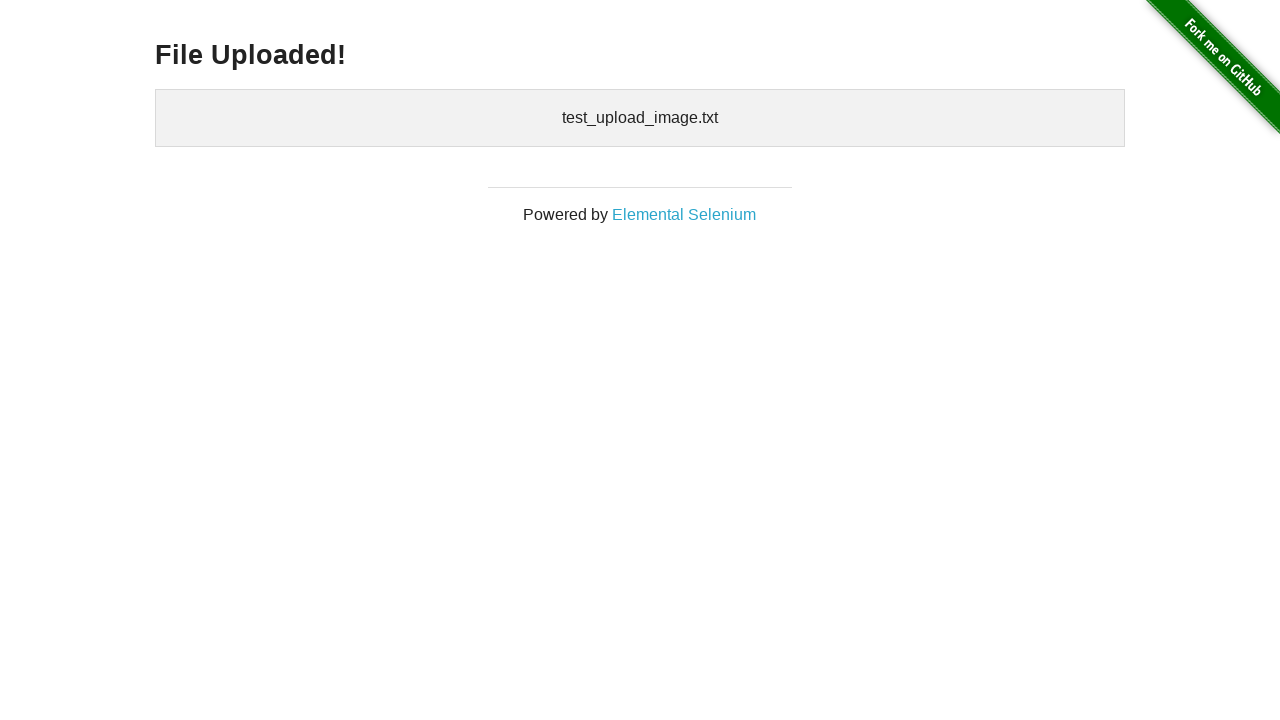

Verified 'File Uploaded!' success message is displayed
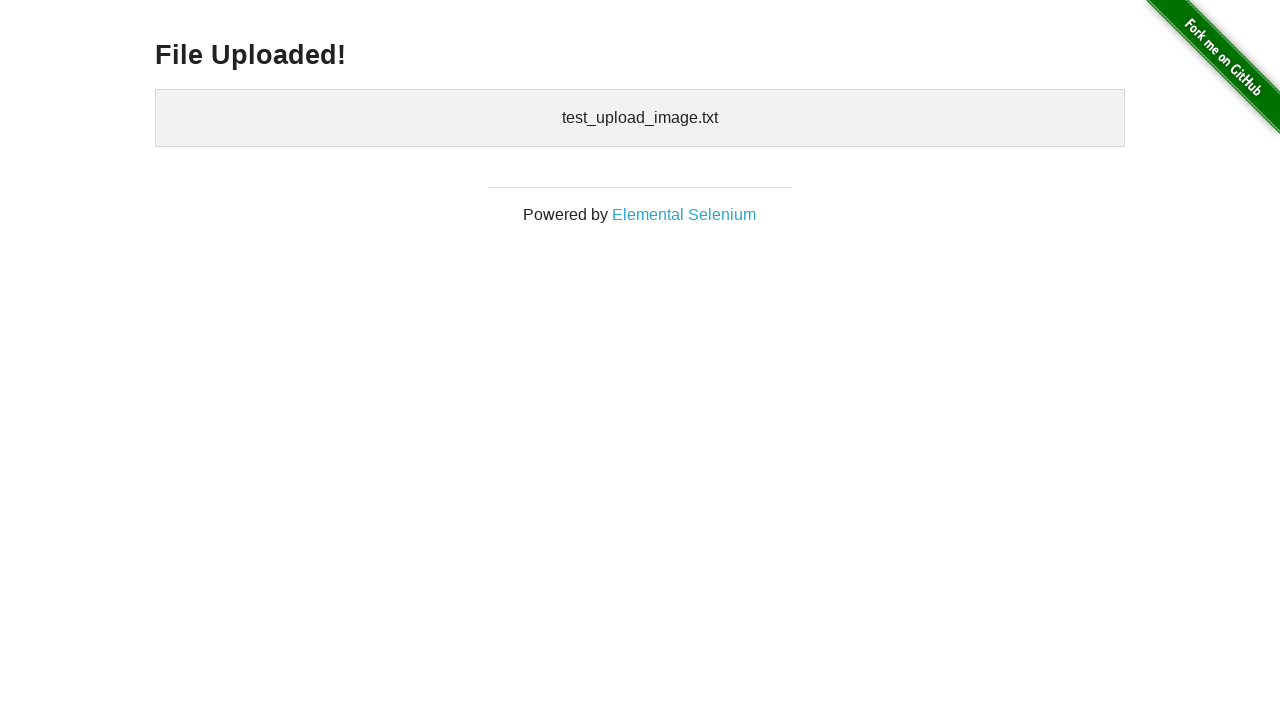

Cleaned up temporary test file
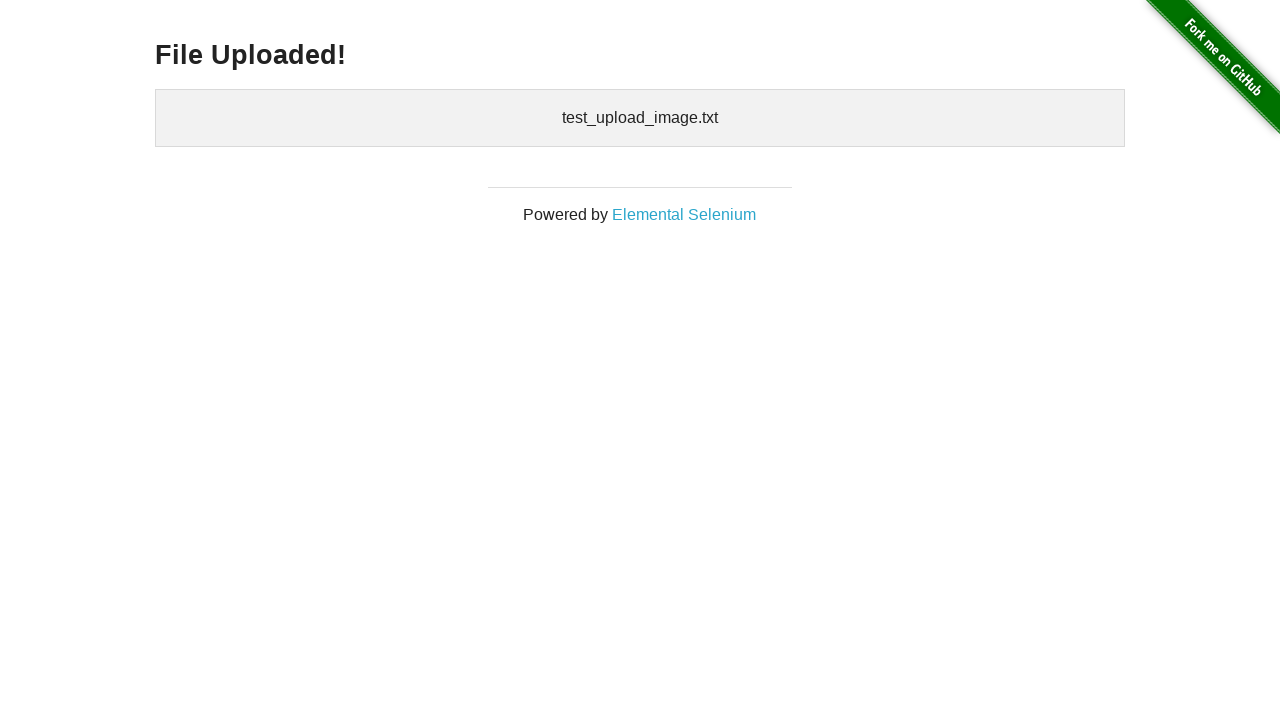

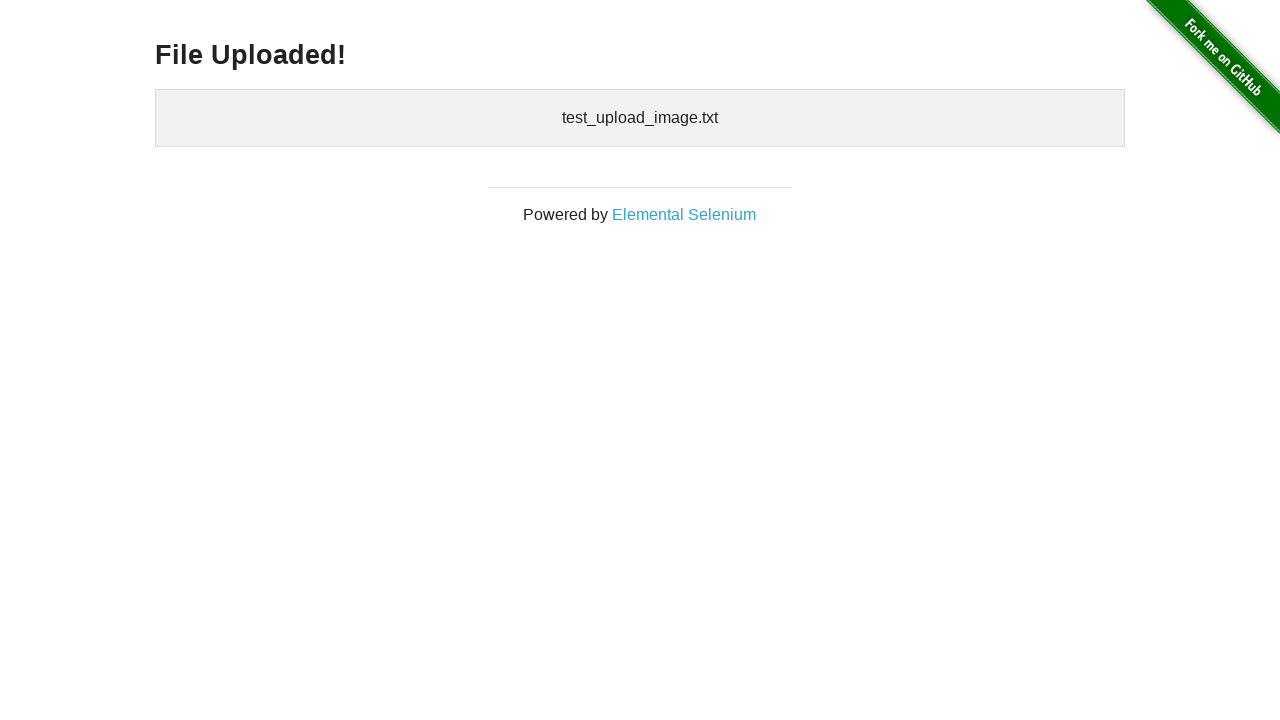